Tests interaction with elements inside an iframe on Rediff.com, including clicking NSE link and submitting a form

Starting URL: https://www.rediff.com/

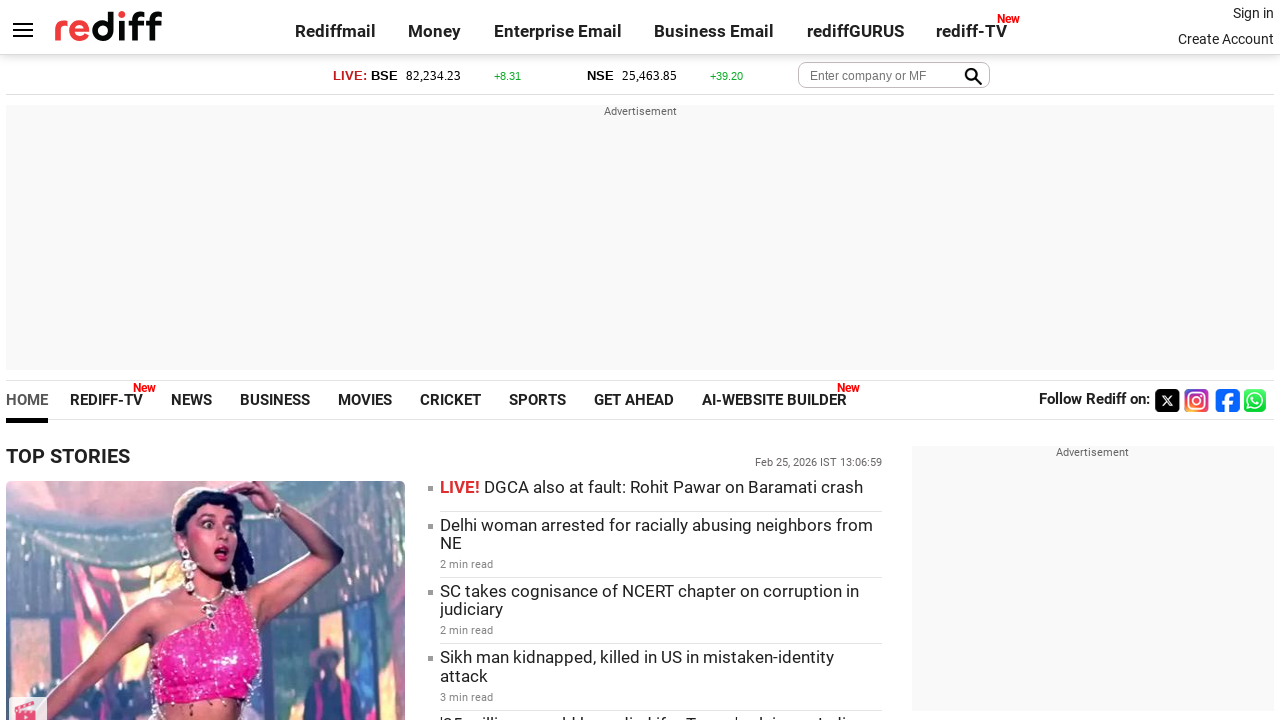

Located money iframe with name 'moneyiframe'
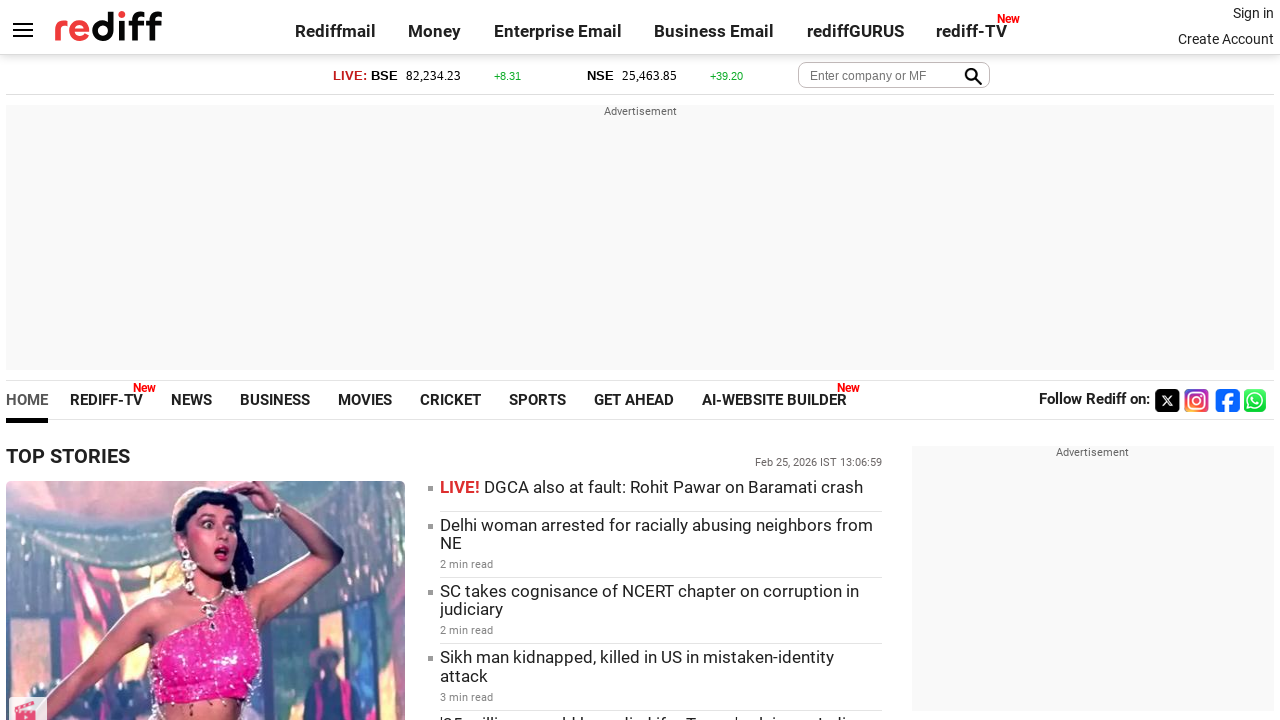

Clicked NSE link inside the iframe at (600, 76) on iframe[name='moneyiframe'] >> internal:control=enter-frame >> span:has-text('NSE
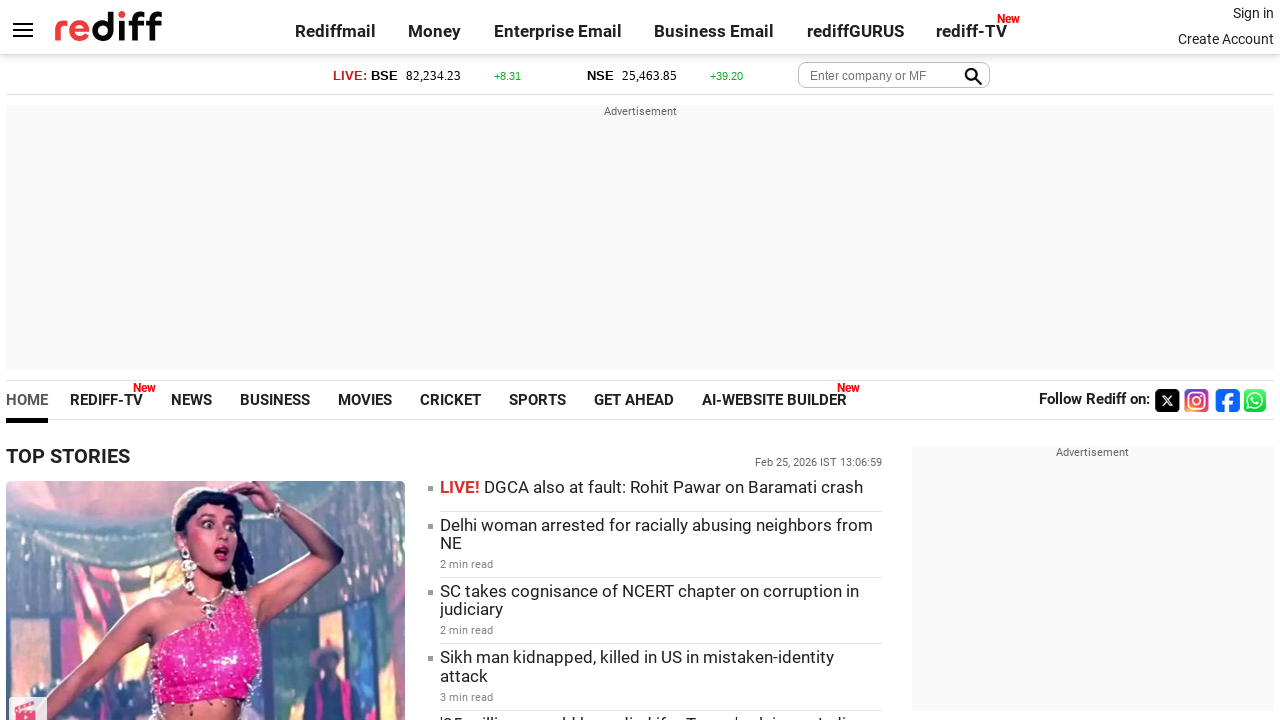

Filled text input field with 'Stock market analysis' on iframe[name='moneyiframe'] >> internal:control=enter-frame >> (//input[@type='te
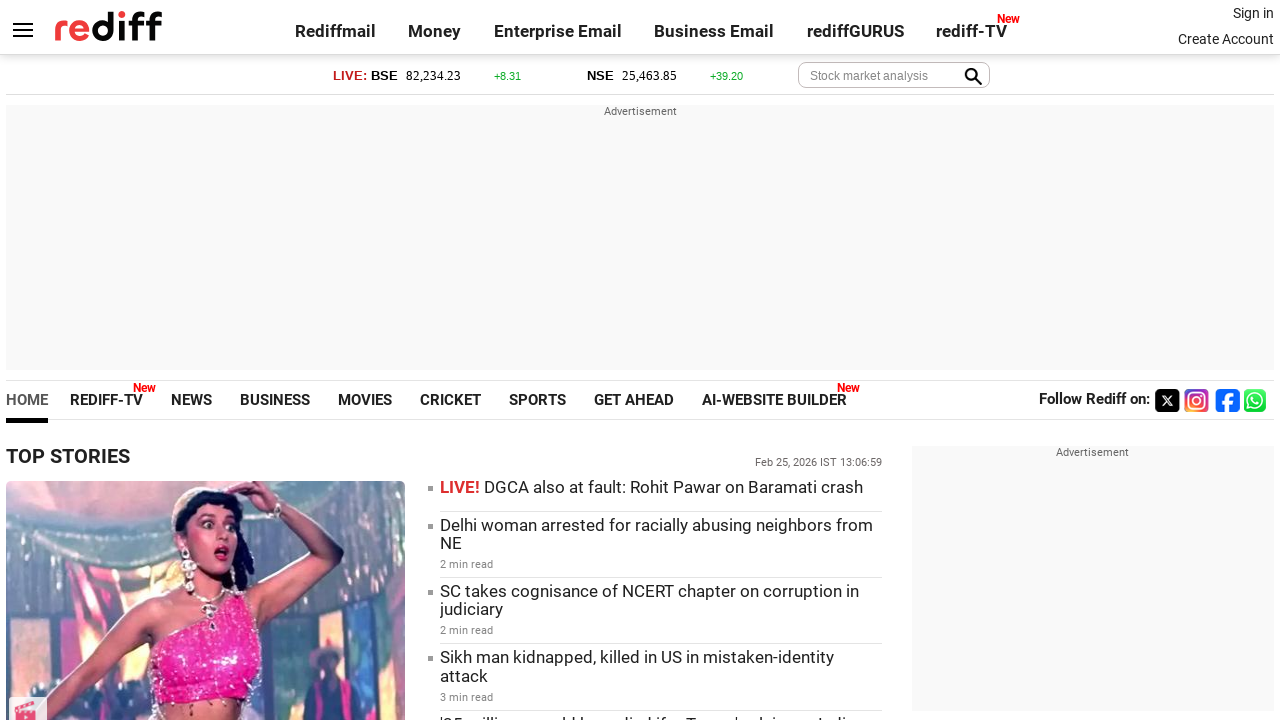

Clicked submit button to submit form at (969, 76) on iframe[name='moneyiframe'] >> internal:control=enter-frame >> input[type='submit
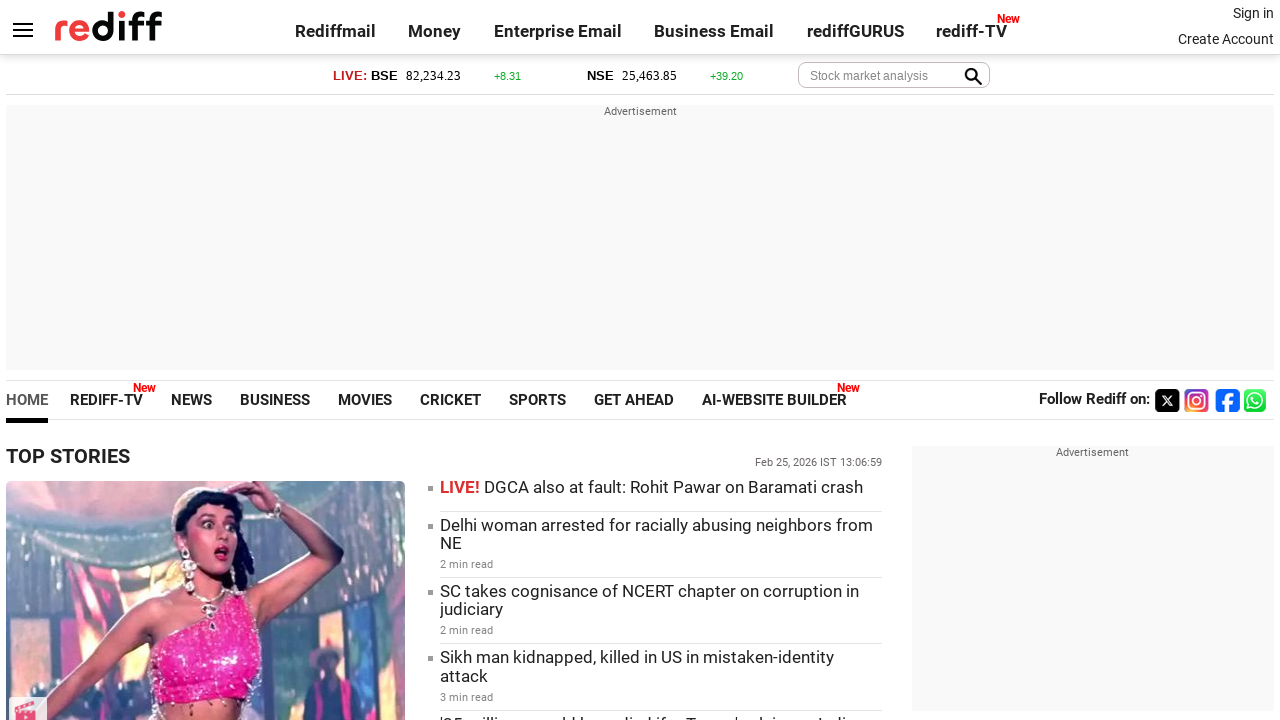

Waited 2 seconds for action to complete
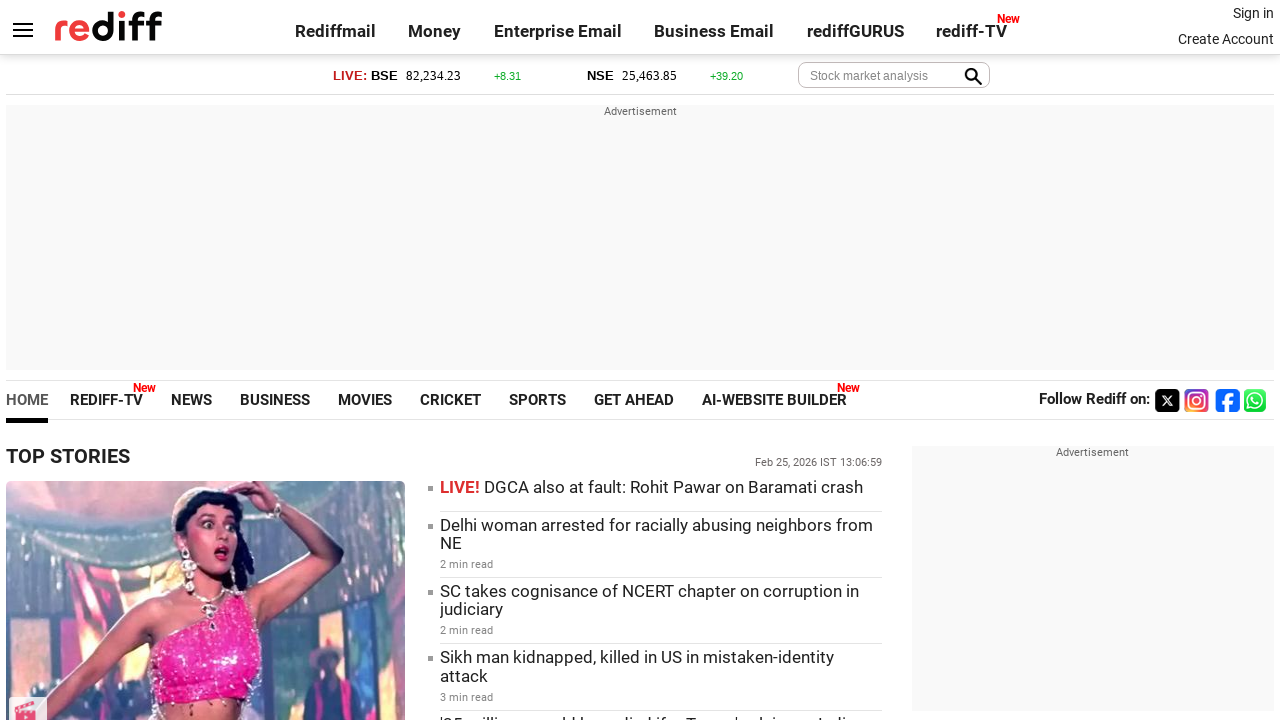

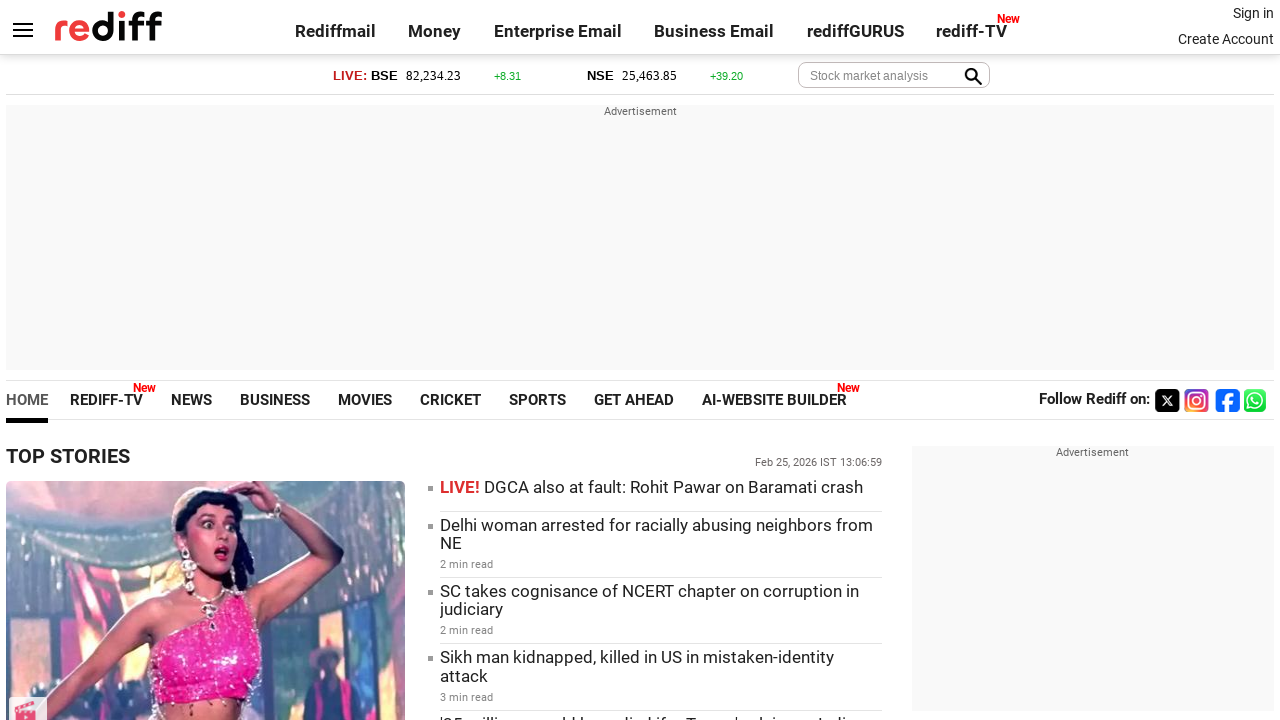